Tests a simple form by filling in first name, last name, city, and country fields using different element locator strategies, then submitting the form.

Starting URL: http://suninjuly.github.io/simple_form_find_task.html

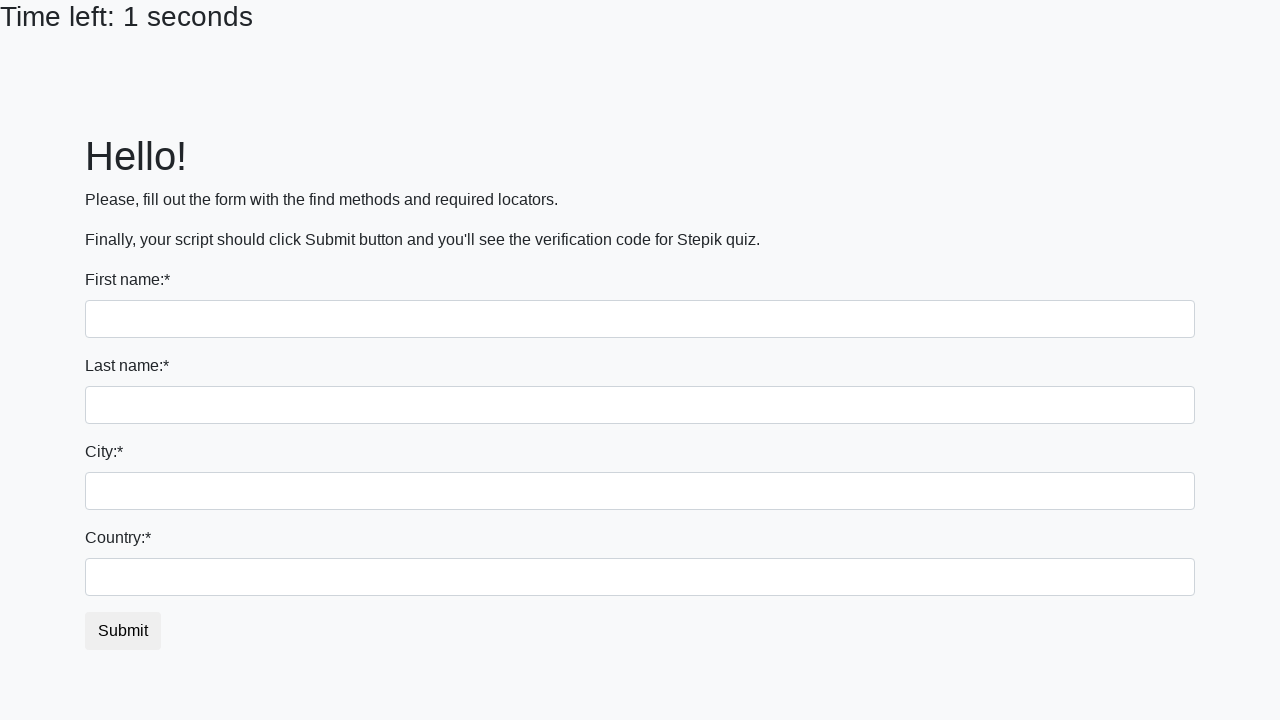

Filled first name field with 'Ivan' using first input element locator on input >> nth=0
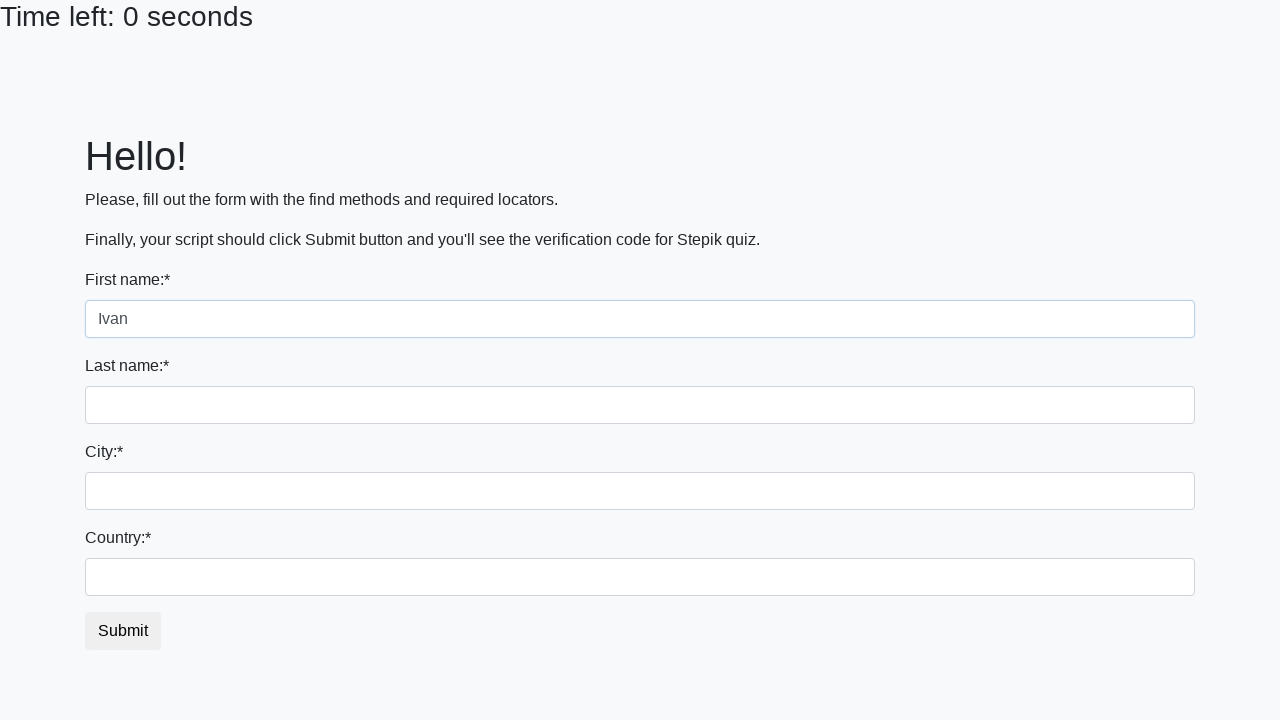

Filled last name field with 'Petrov' using name attribute locator on input[name='last_name']
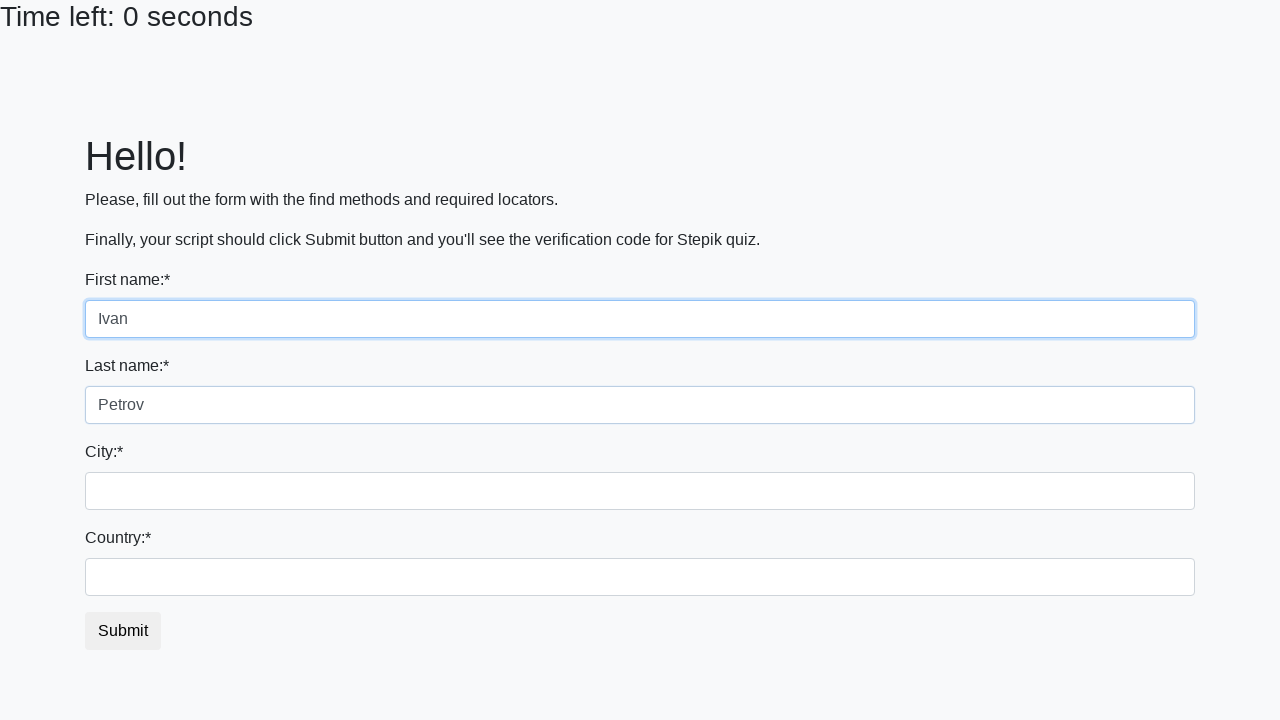

Filled city field with 'Smolensk' using class name locator on .city
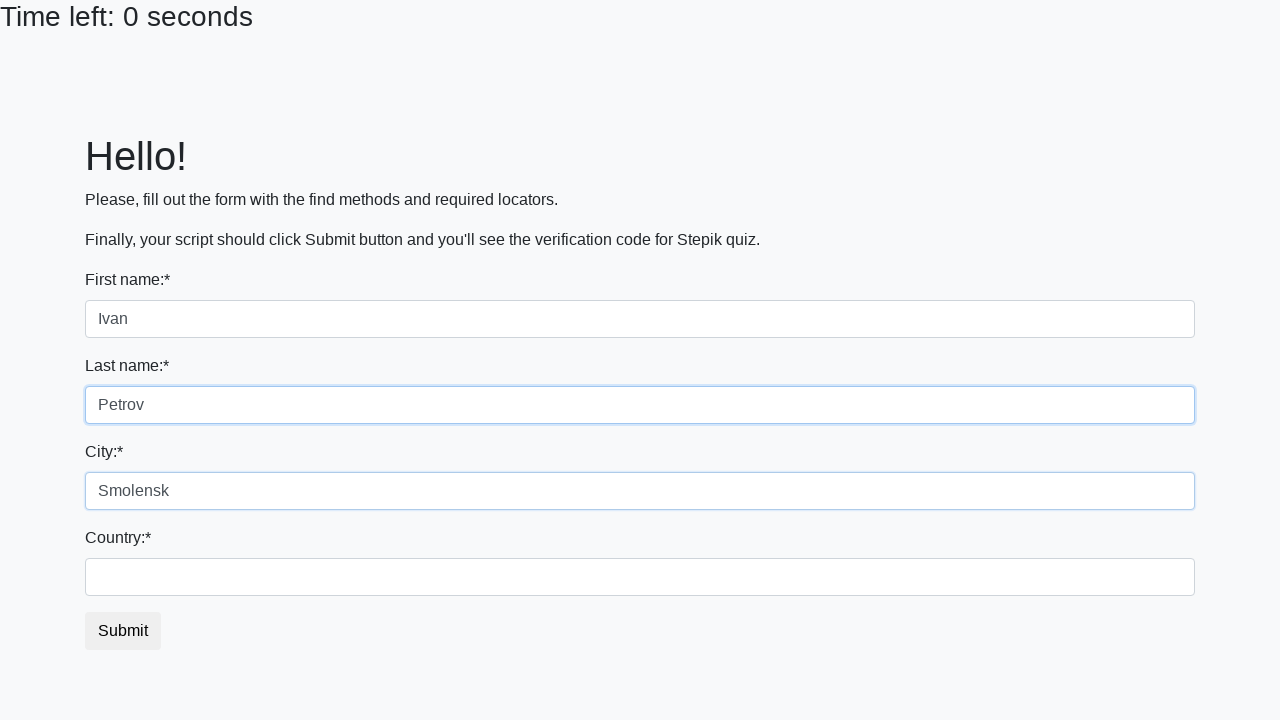

Filled country field with 'Russia' using ID locator on #country
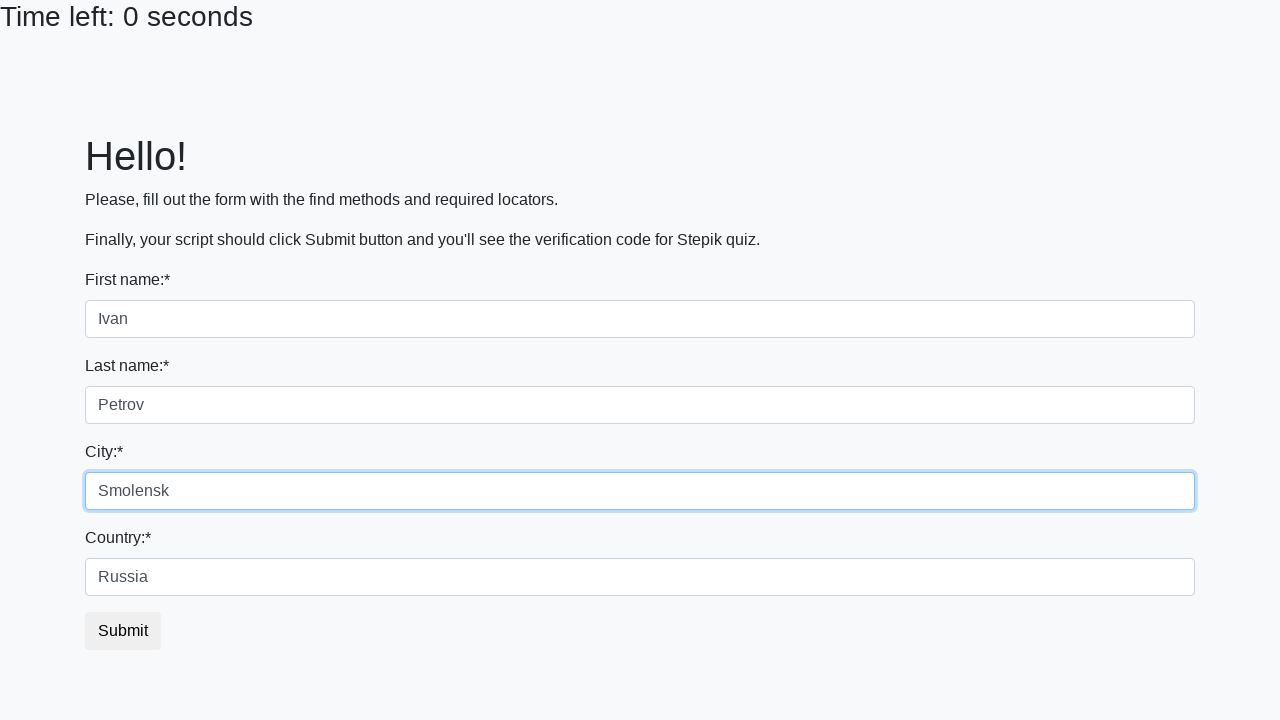

Clicked submit button to submit the form at (123, 631) on button.btn
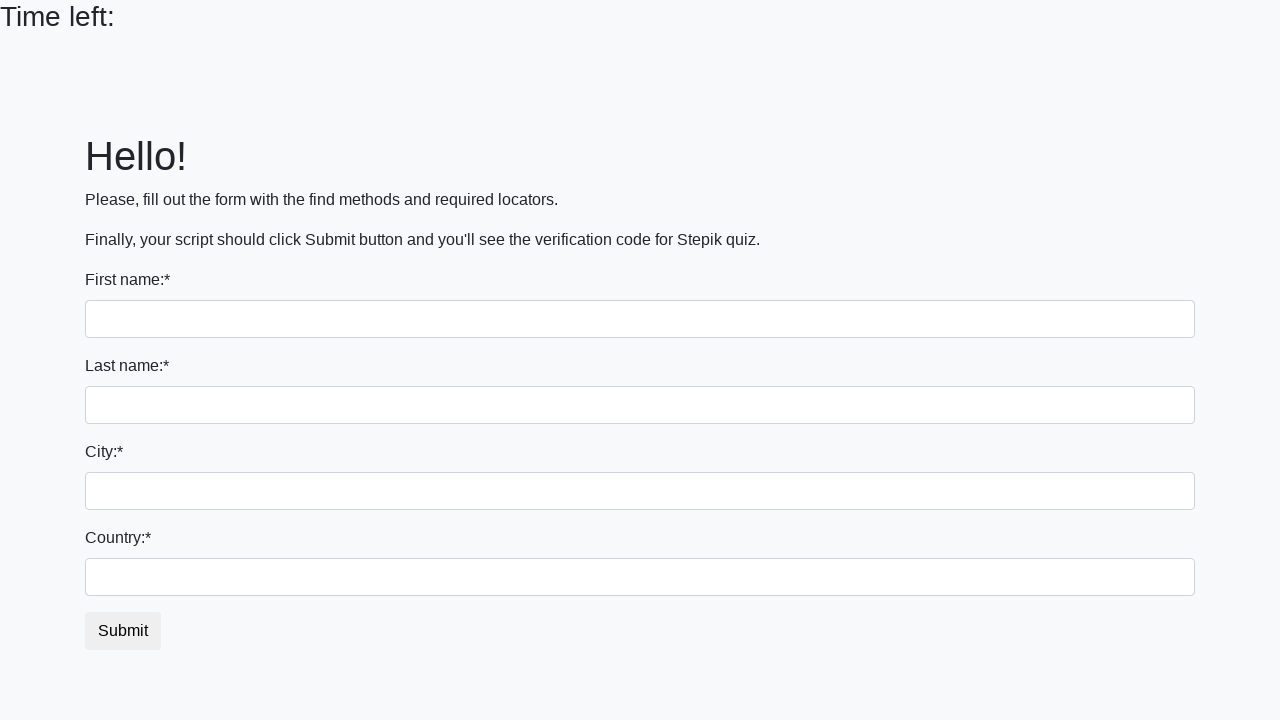

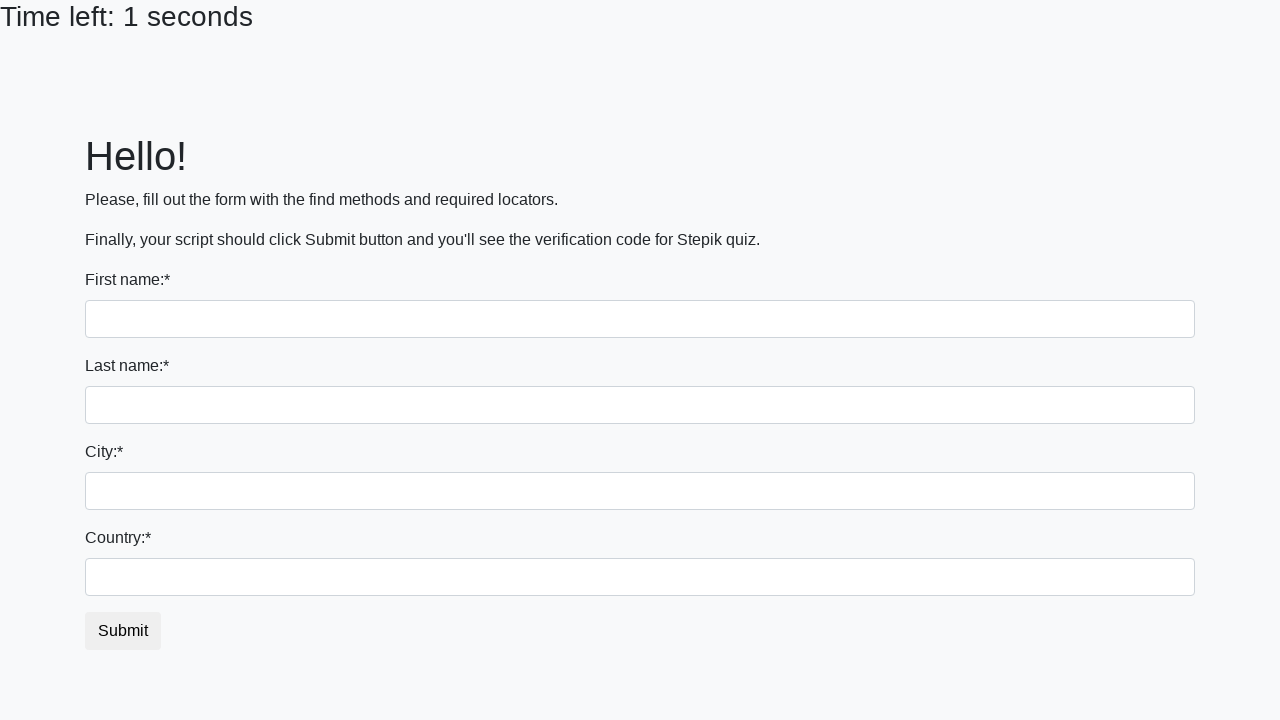